Tests handling of a JavaScript confirm dialog by clicking the confirm button and dismissing it

Starting URL: https://the-internet.herokuapp.com/javascript_alerts

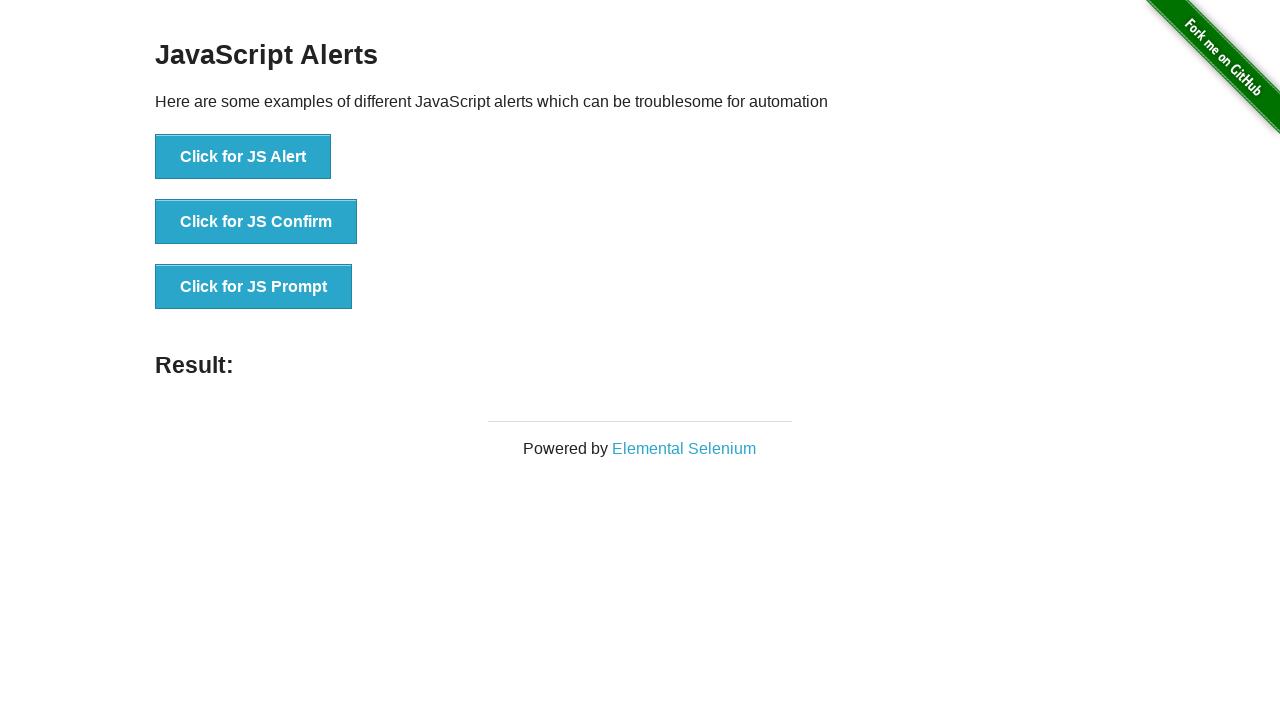

Clicked button to trigger JavaScript confirm dialog at (256, 222) on xpath=//button[@onclick = 'jsConfirm()']
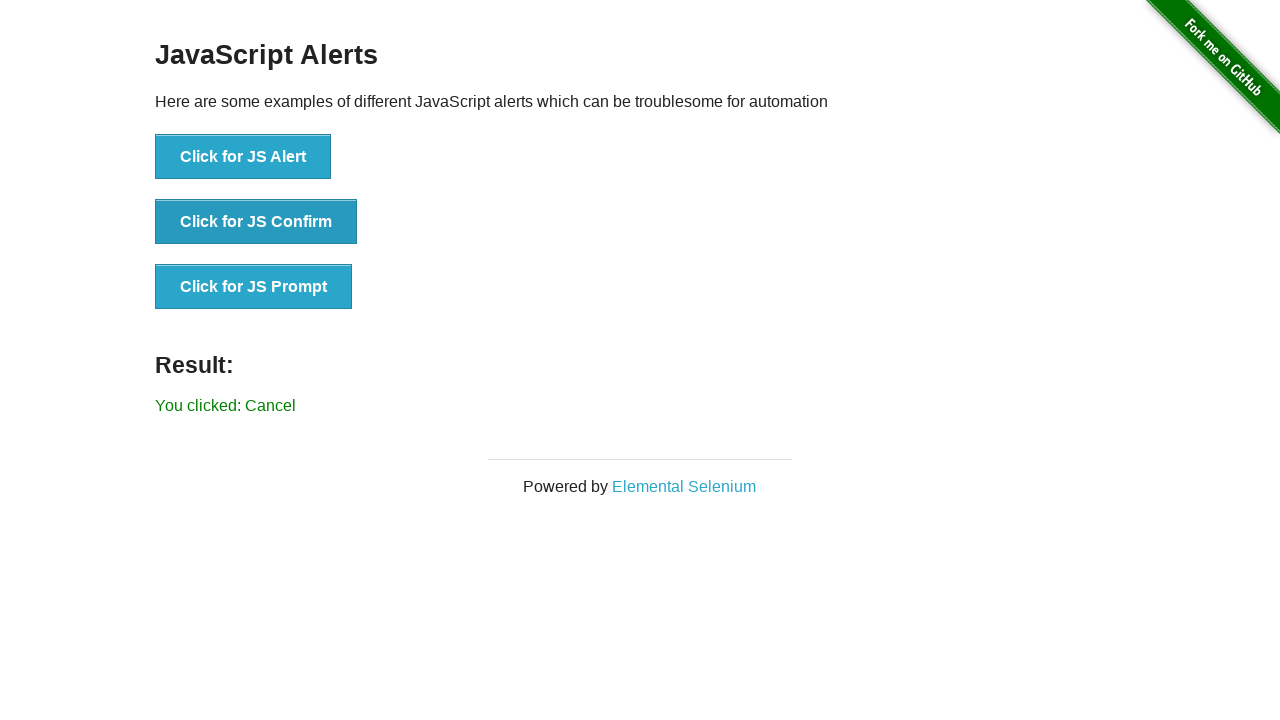

Set up dialog handler to dismiss the confirm dialog
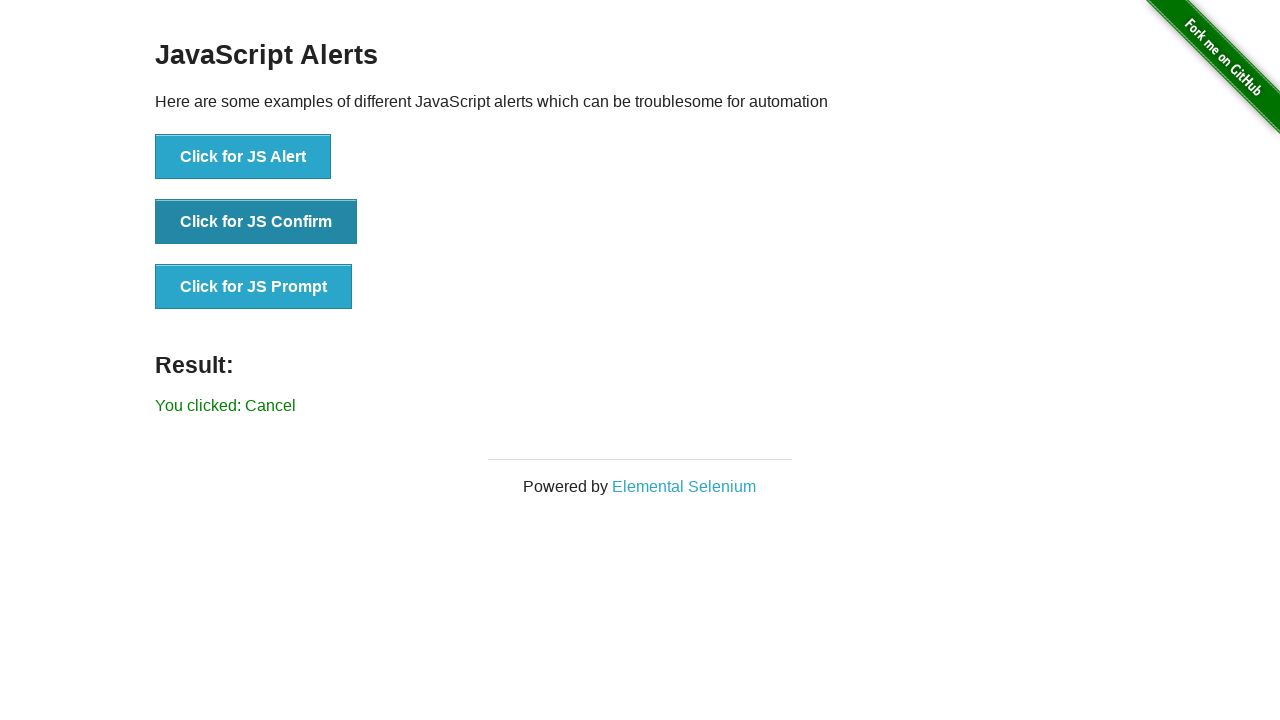

Waited for result message to appear
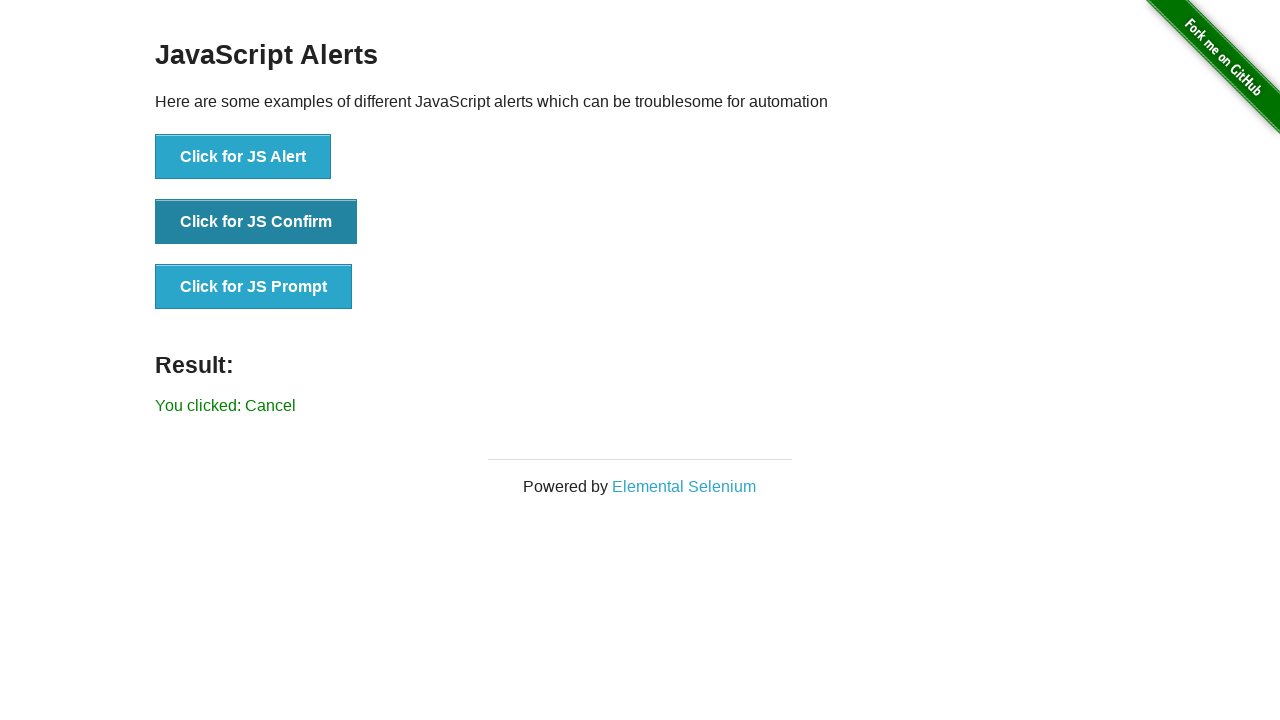

Located result message element
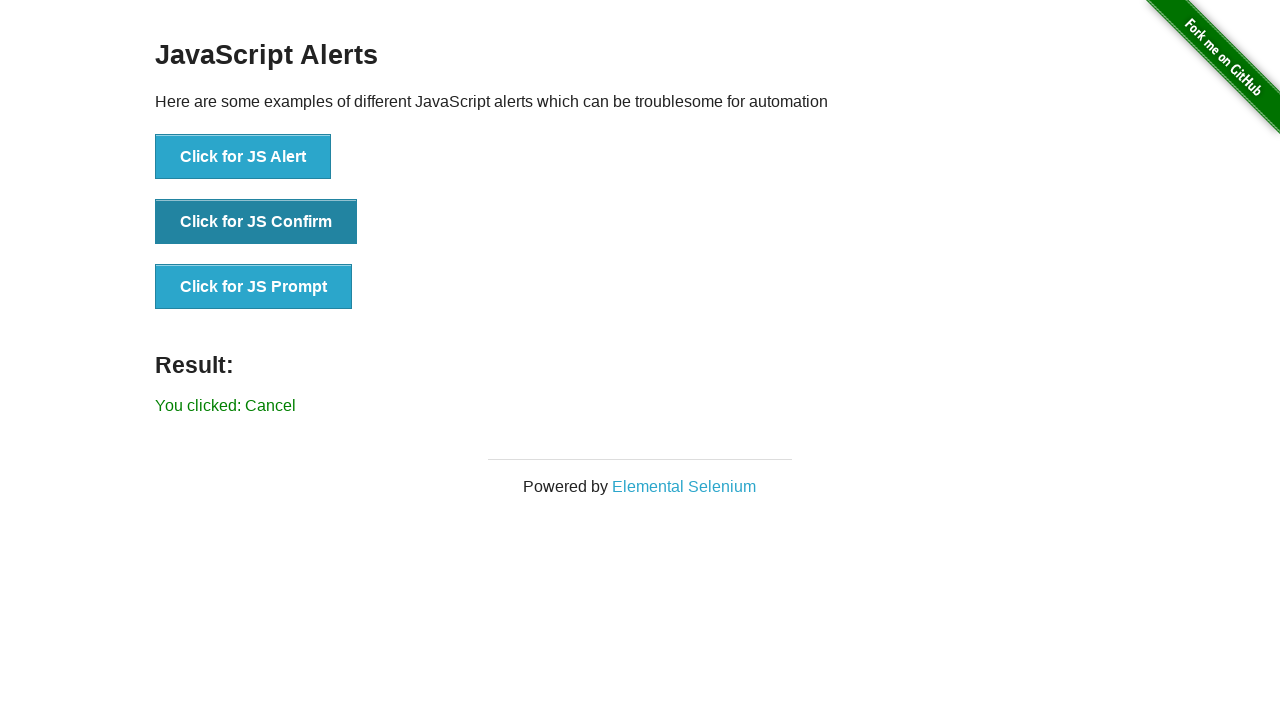

Verified result message shows 'You clicked: Cancel'
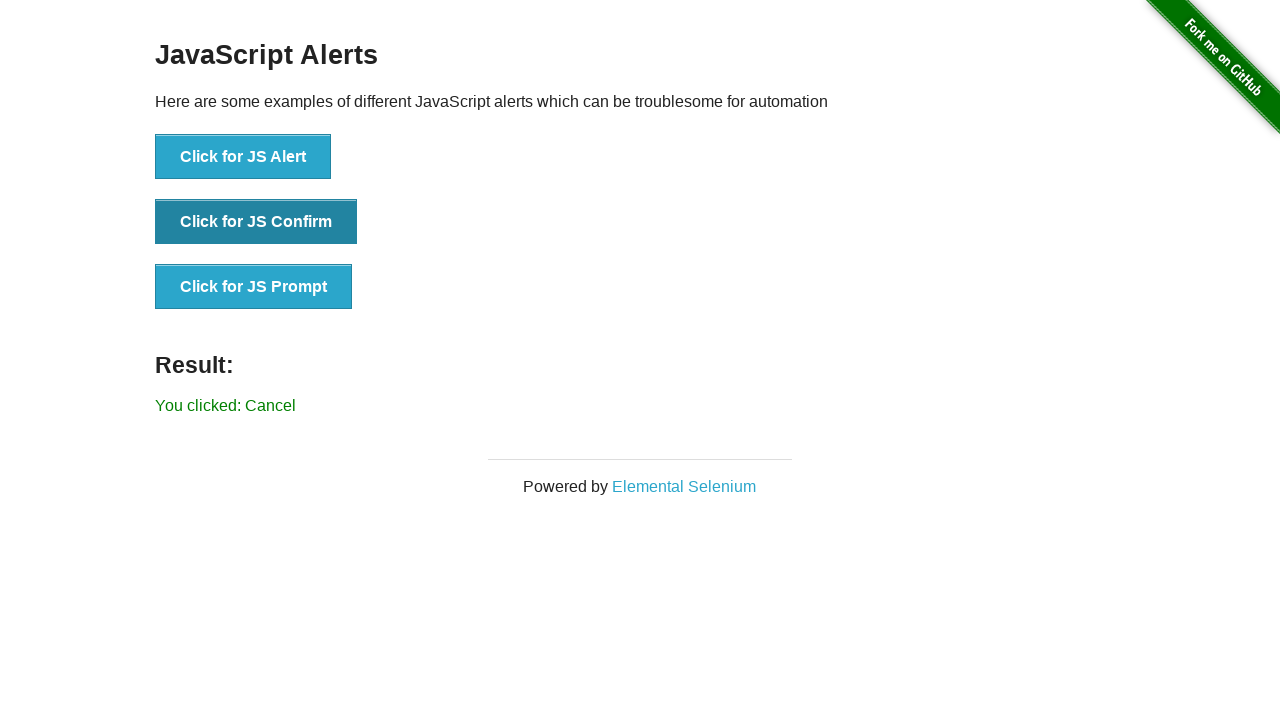

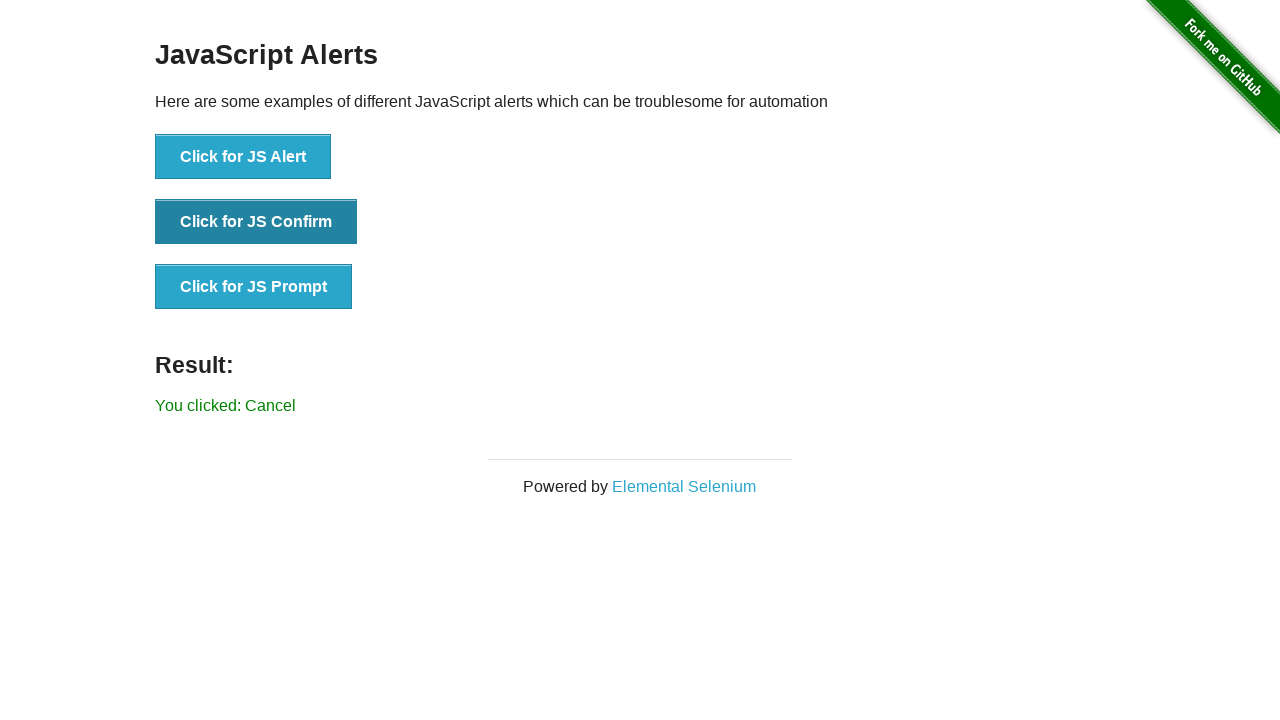